Verifies that the Generate button has the correct text label

Starting URL: http://angel.net/~nic/passwd.current.html

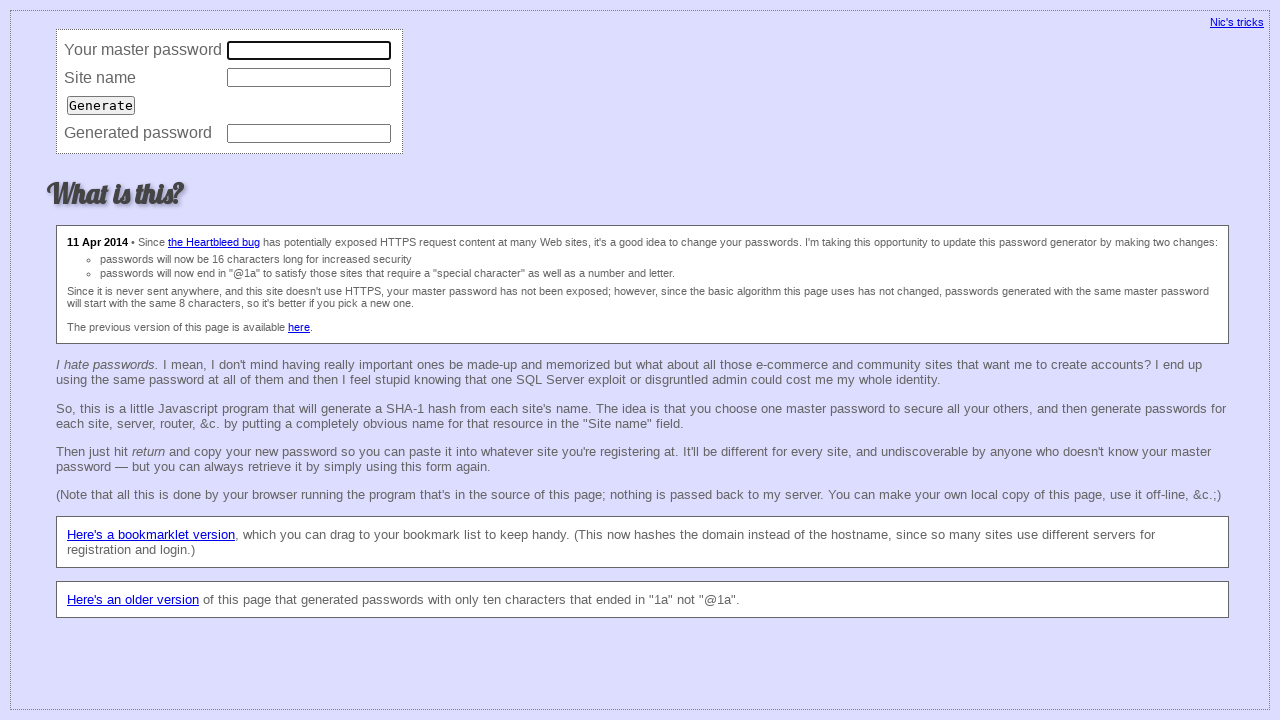

Located the third input element (Generate button)
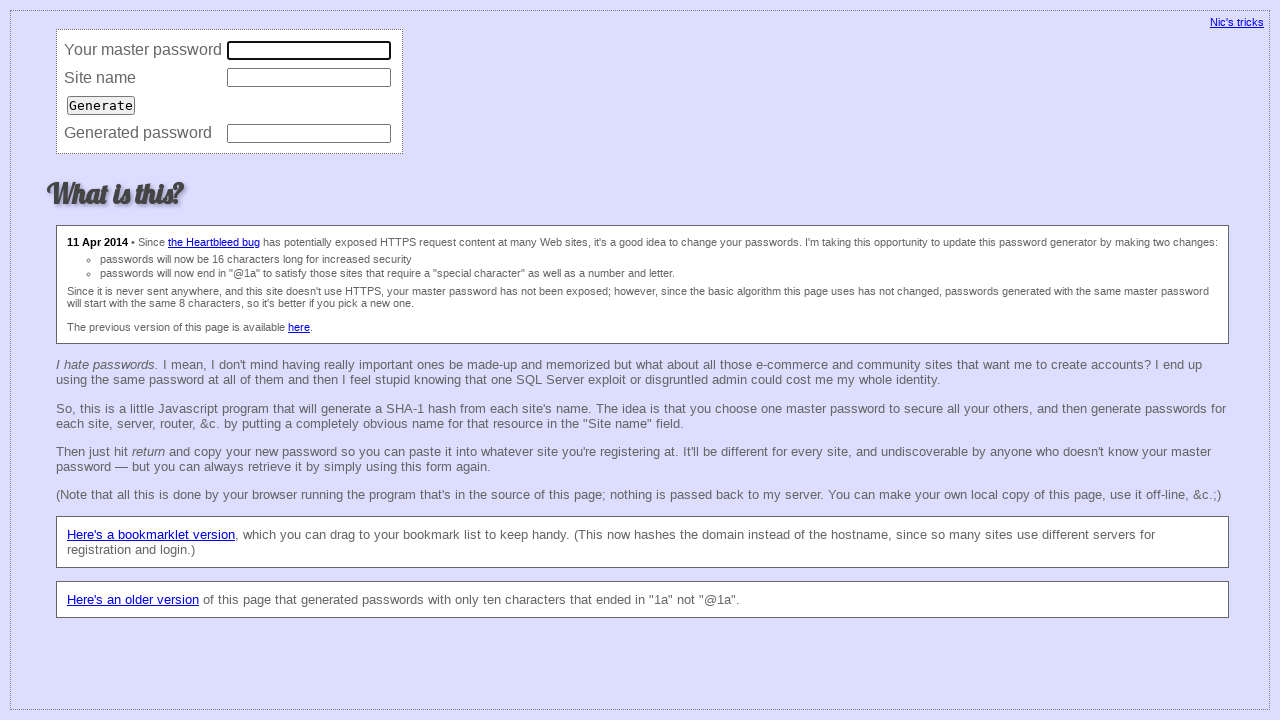

Retrieved the value attribute from the Generate button
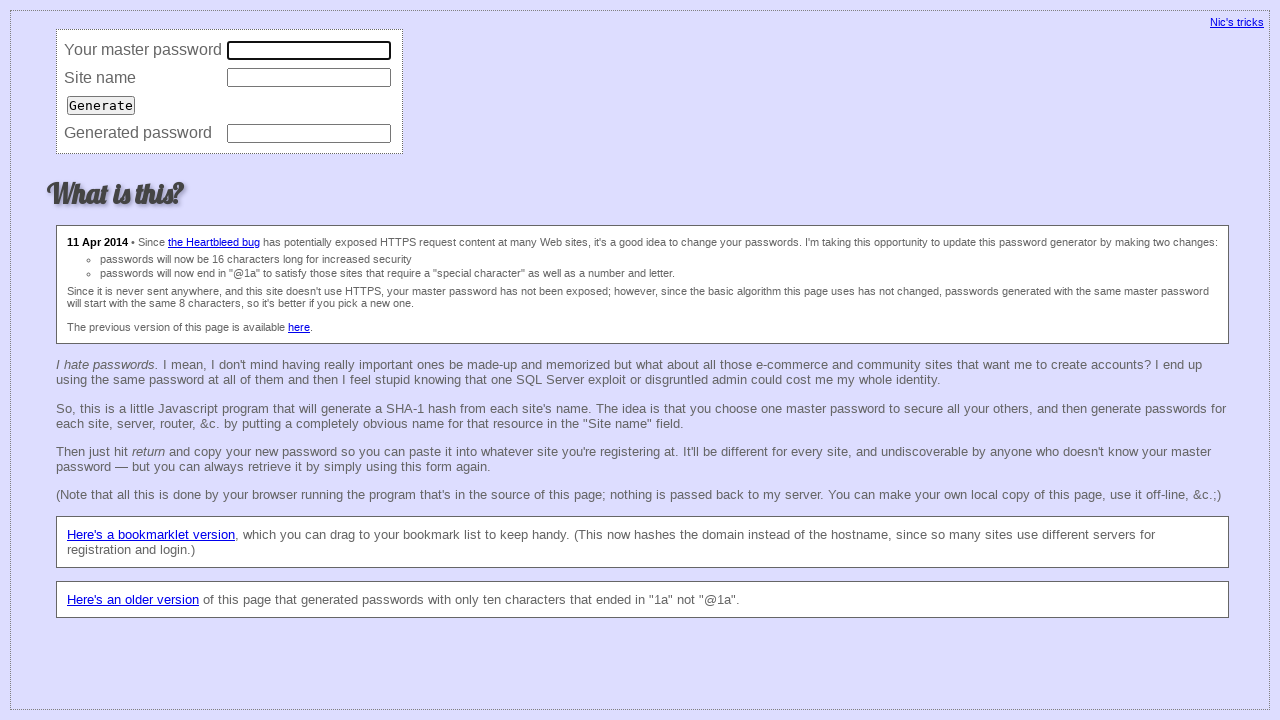

Verified that the Generate button has the correct text label 'Generate'
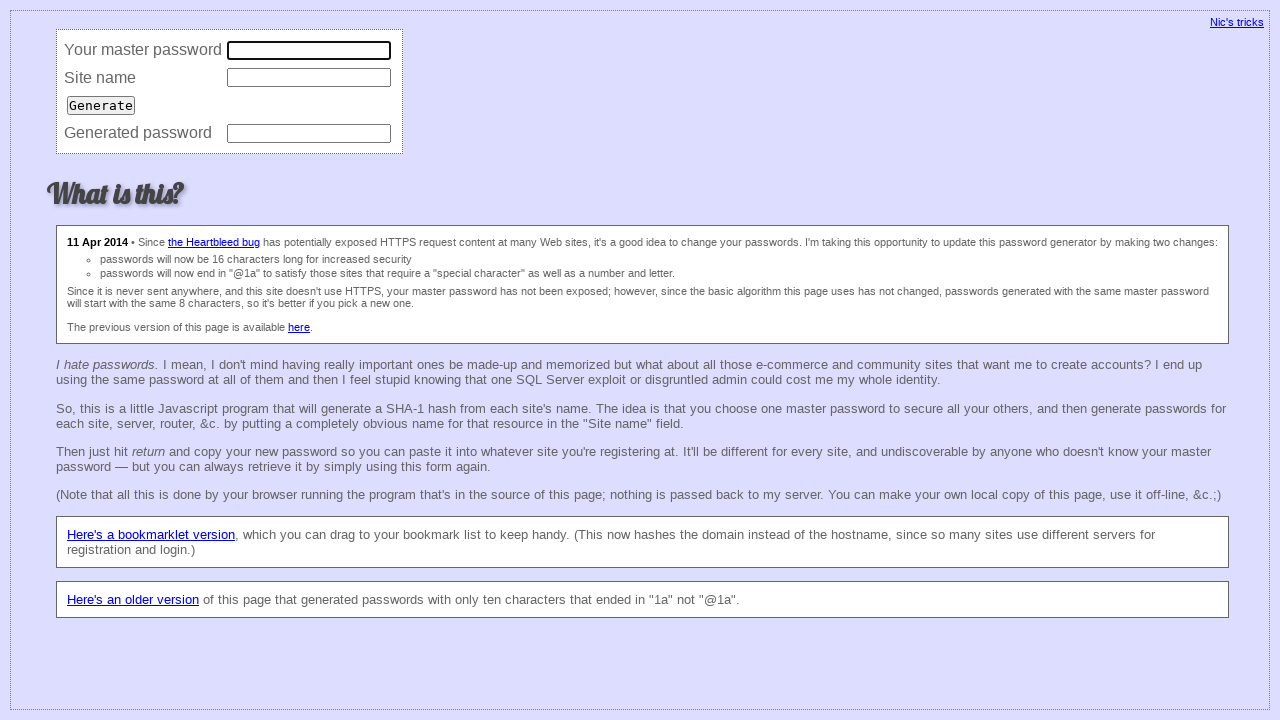

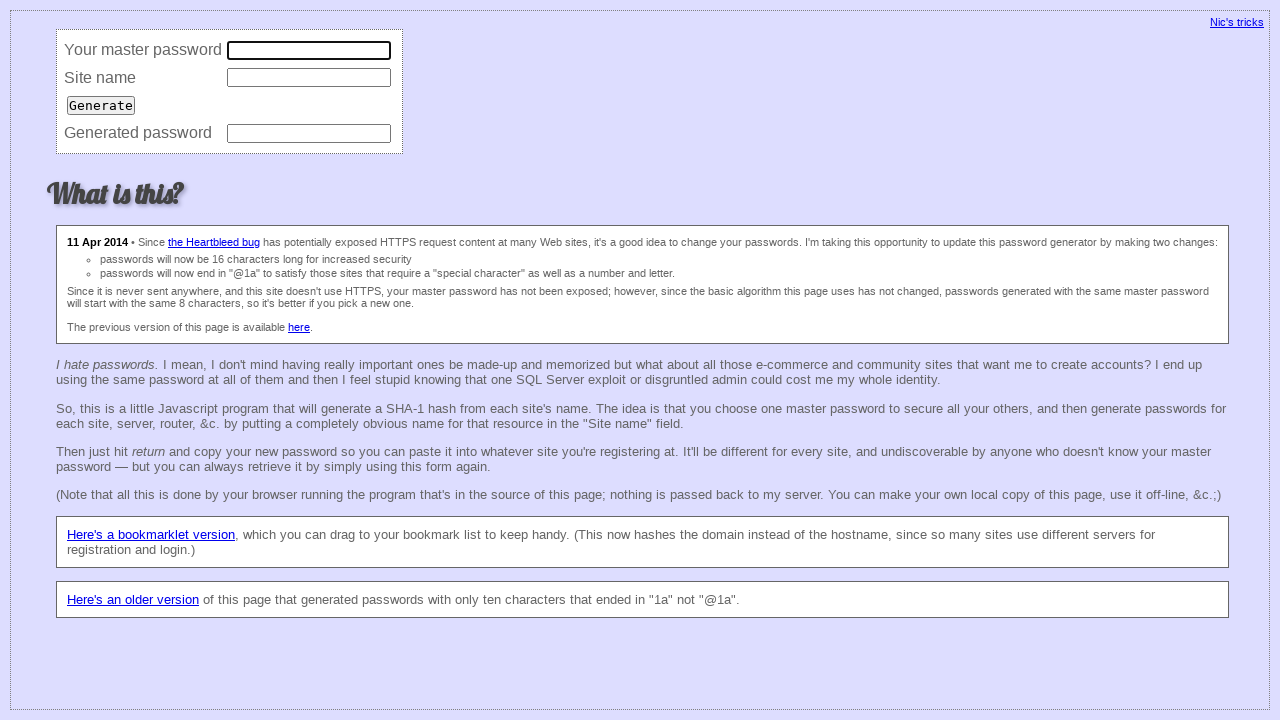